Tests that the counter displays the current number of todo items correctly

Starting URL: https://demo.playwright.dev/todomvc

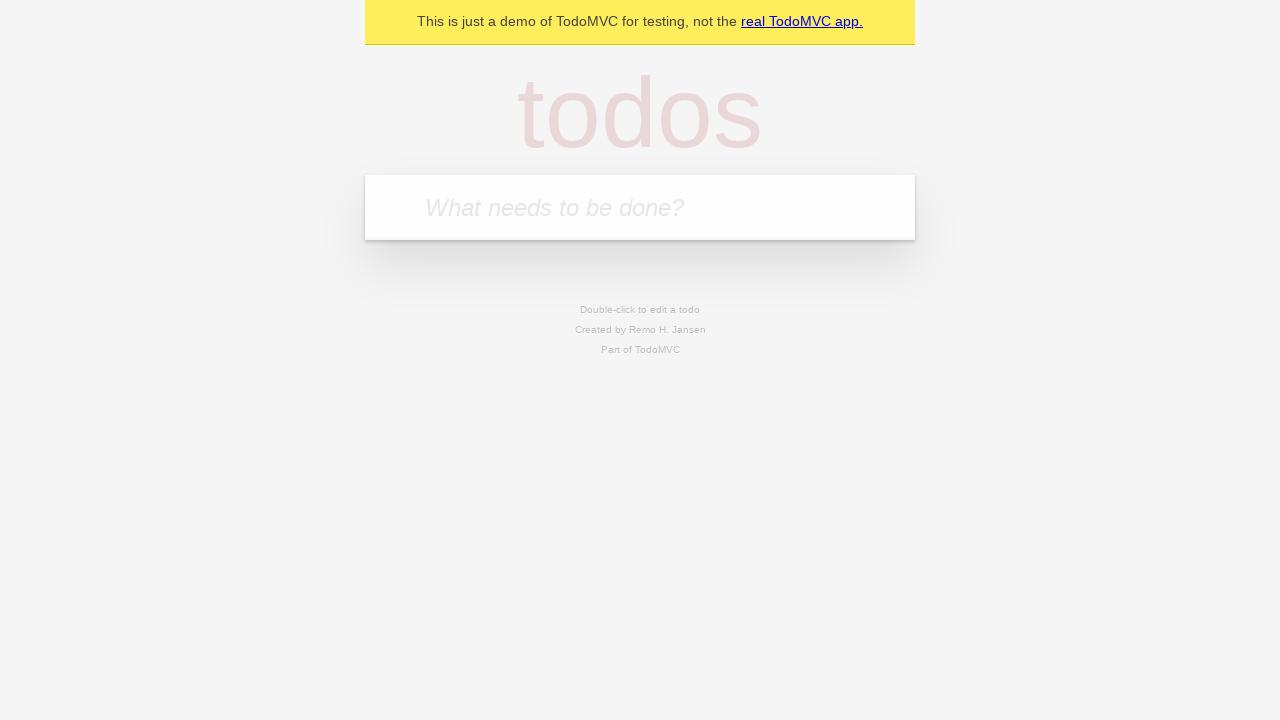

Located the 'What needs to be done?' input field
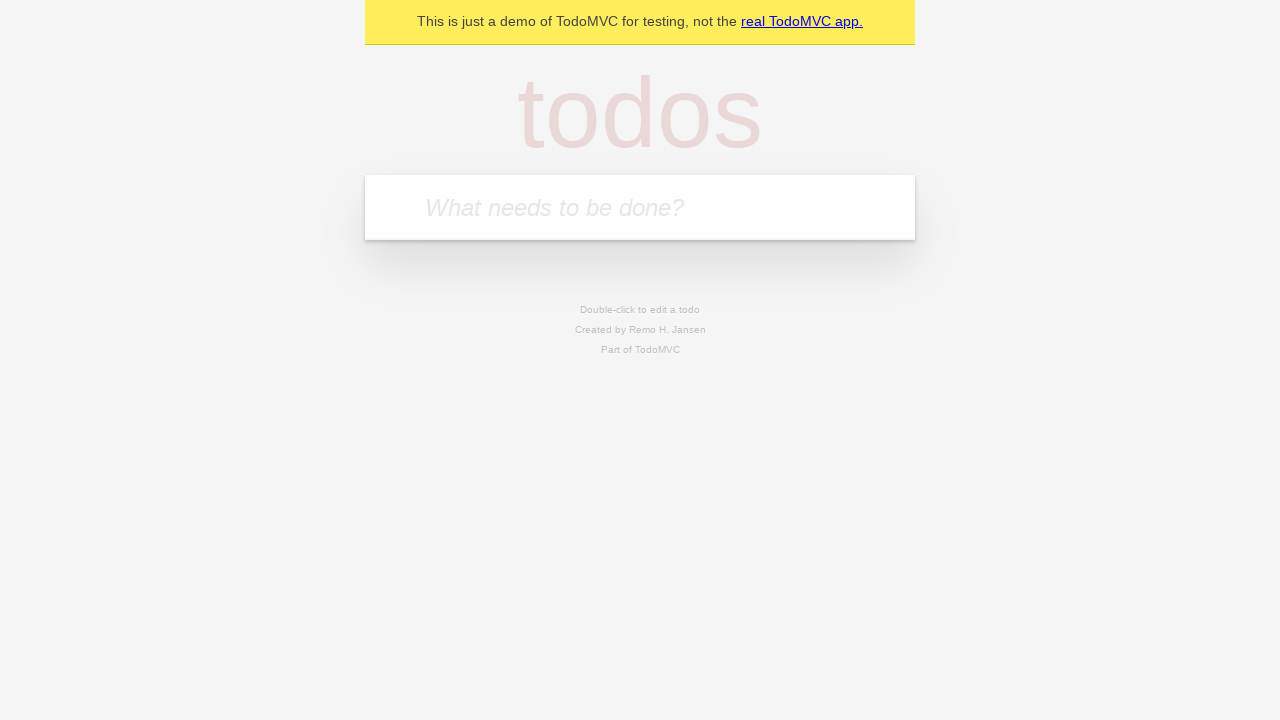

Filled first todo input with 'buy some cheese' on internal:attr=[placeholder="What needs to be done?"i]
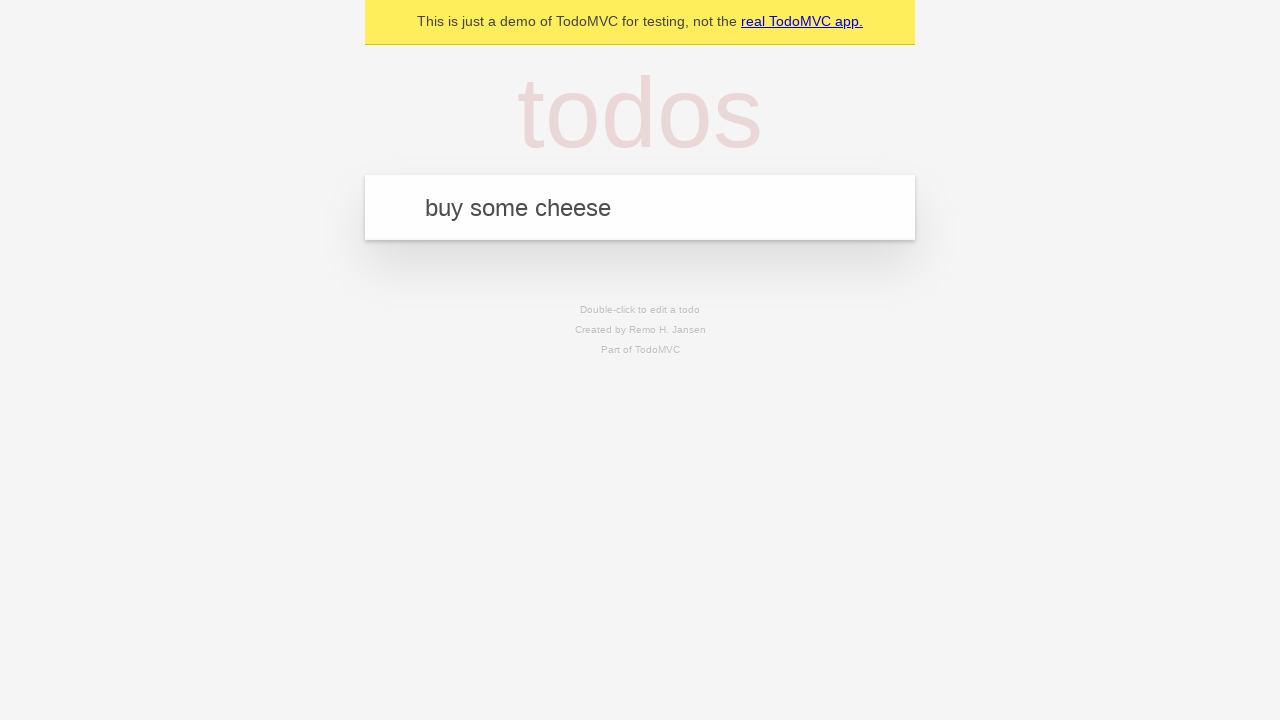

Pressed Enter to add first todo item on internal:attr=[placeholder="What needs to be done?"i]
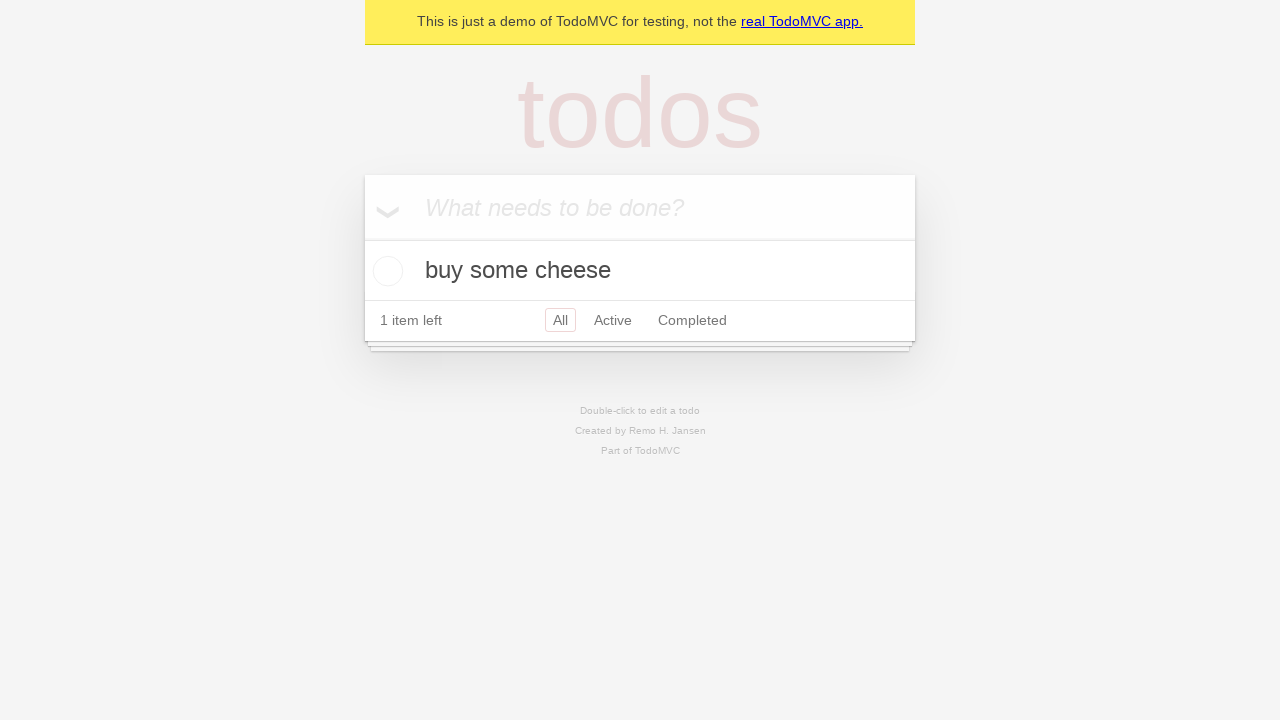

Todo count element appeared on page
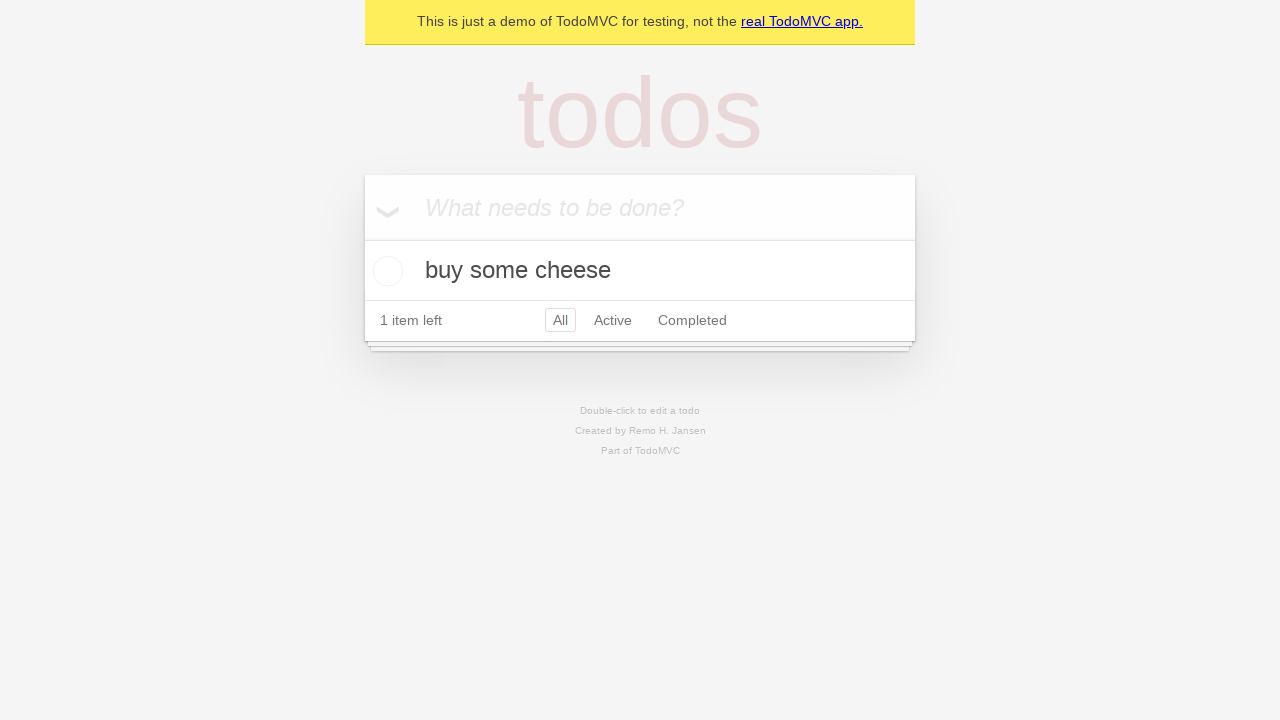

Filled second todo input with 'feed the cat' on internal:attr=[placeholder="What needs to be done?"i]
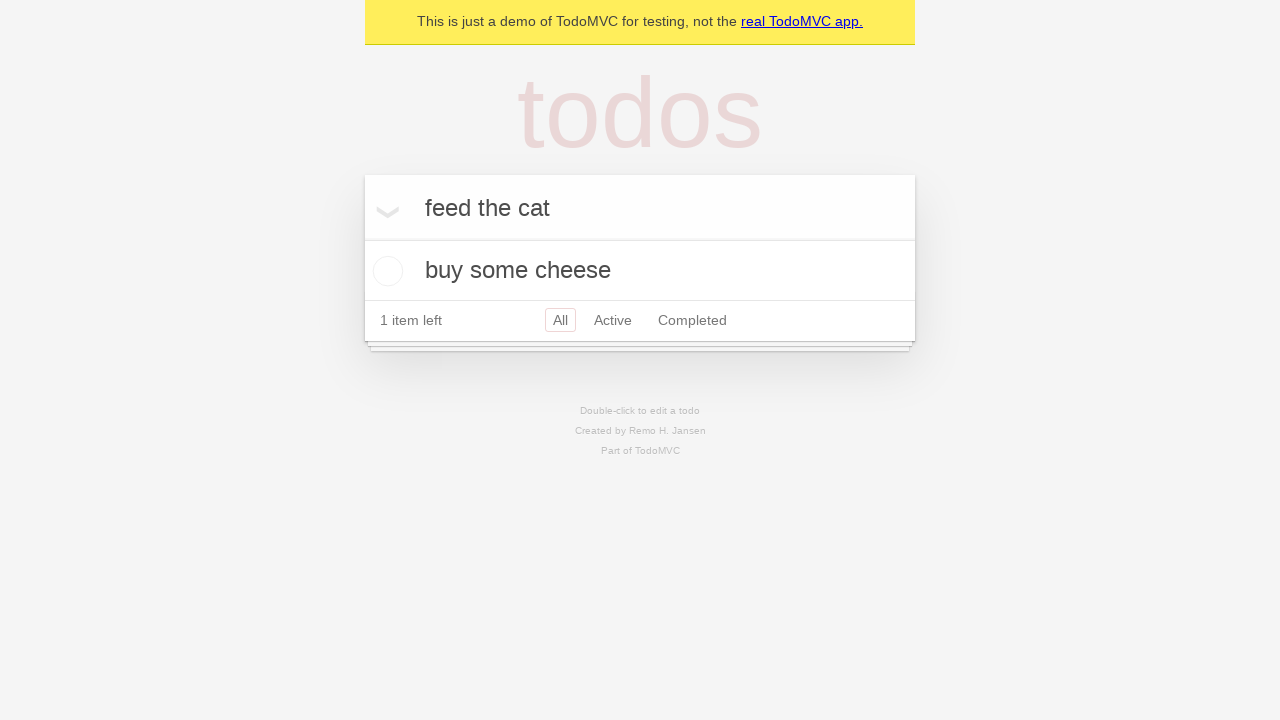

Pressed Enter to add second todo item on internal:attr=[placeholder="What needs to be done?"i]
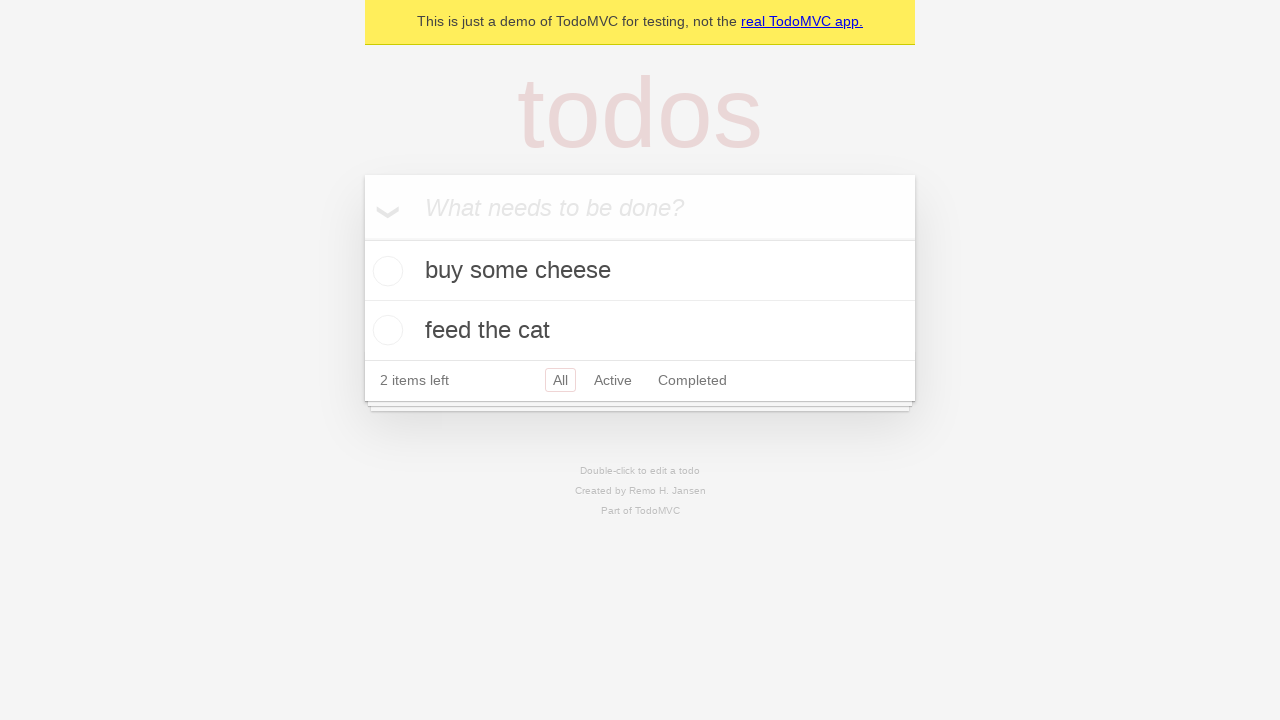

Todo counter updated to display 2 items
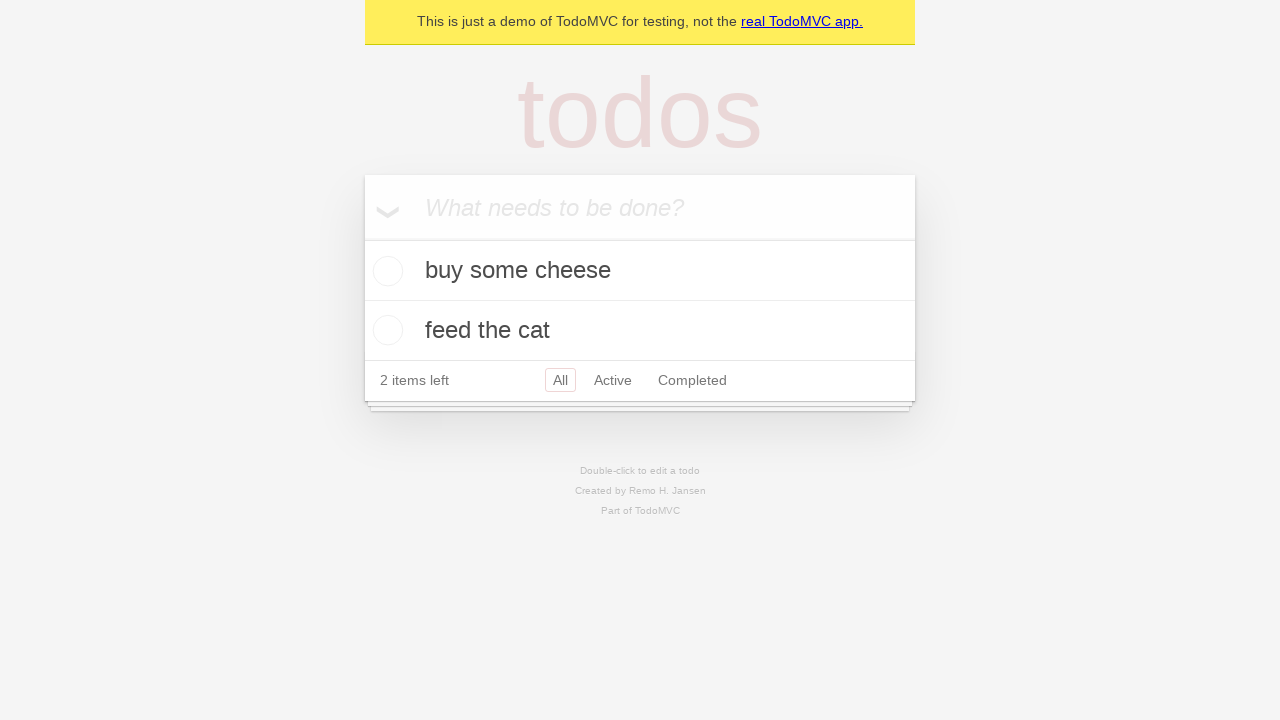

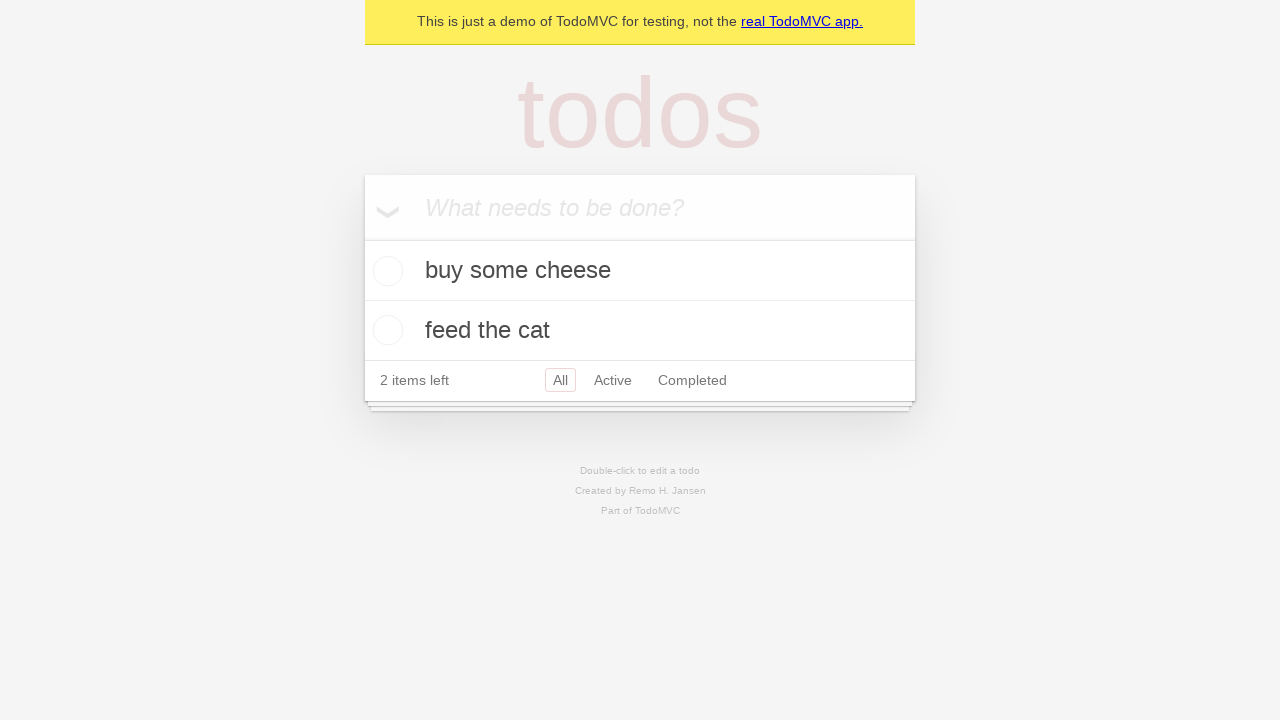